Tests that edits are saved when the input loses focus (blur event)

Starting URL: https://demo.playwright.dev/todomvc

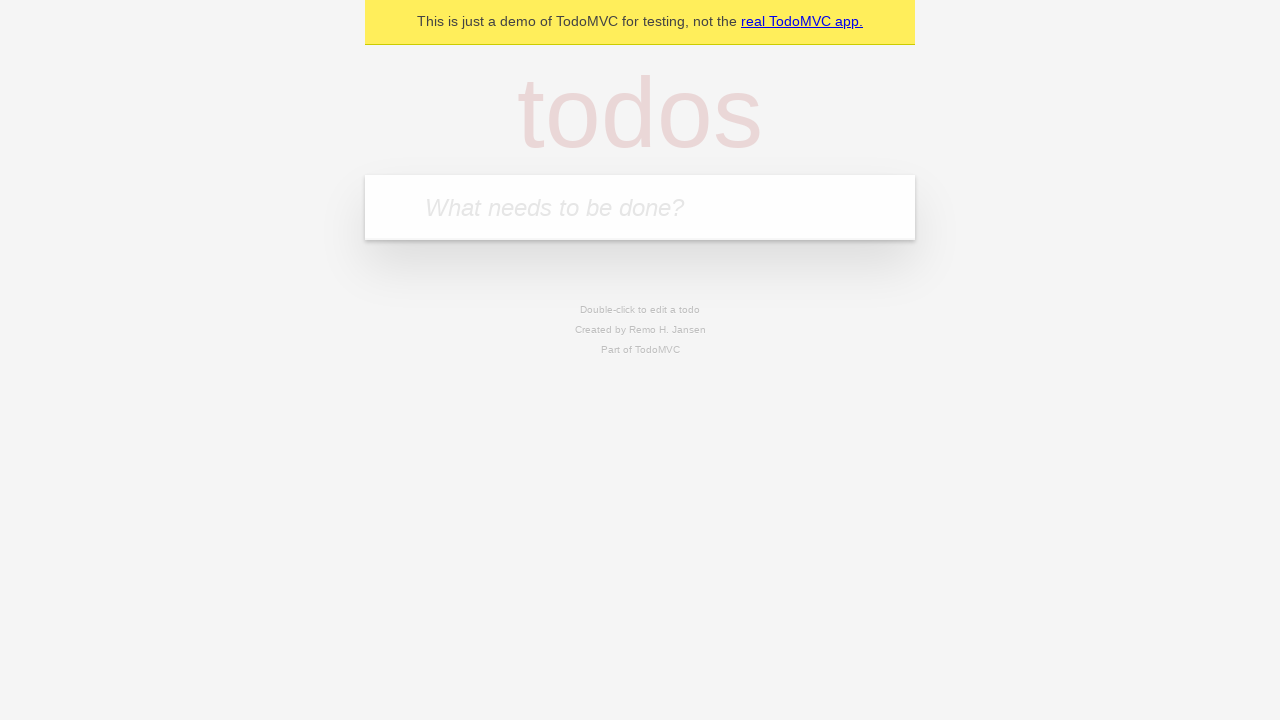

Filled input with first todo 'buy some cheese' on internal:attr=[placeholder="What needs to be done?"i]
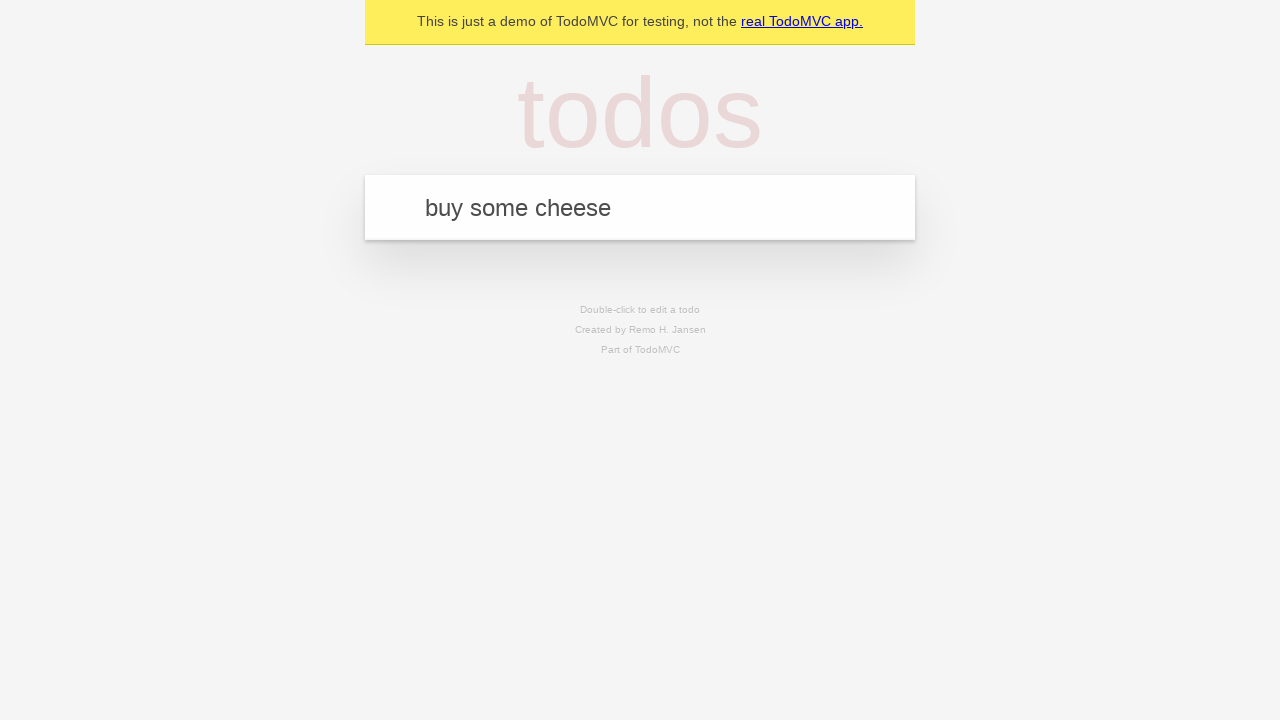

Pressed Enter to create first todo on internal:attr=[placeholder="What needs to be done?"i]
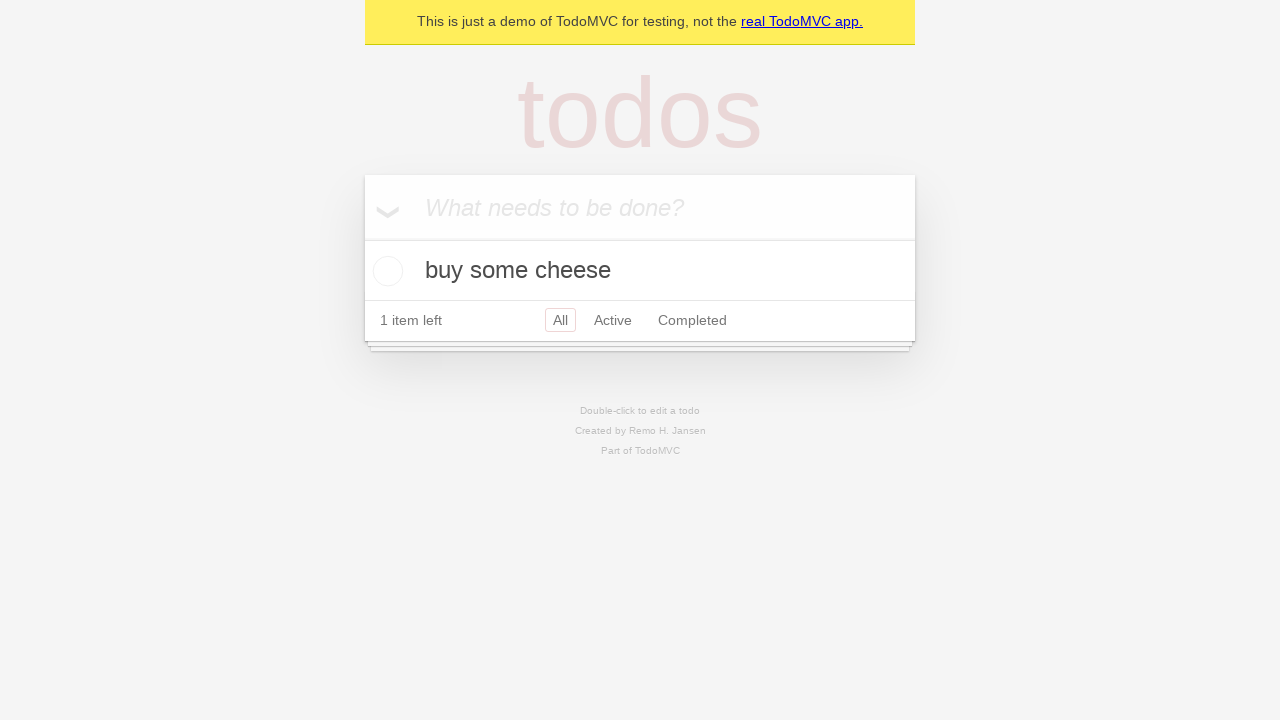

Filled input with second todo 'feed the cat' on internal:attr=[placeholder="What needs to be done?"i]
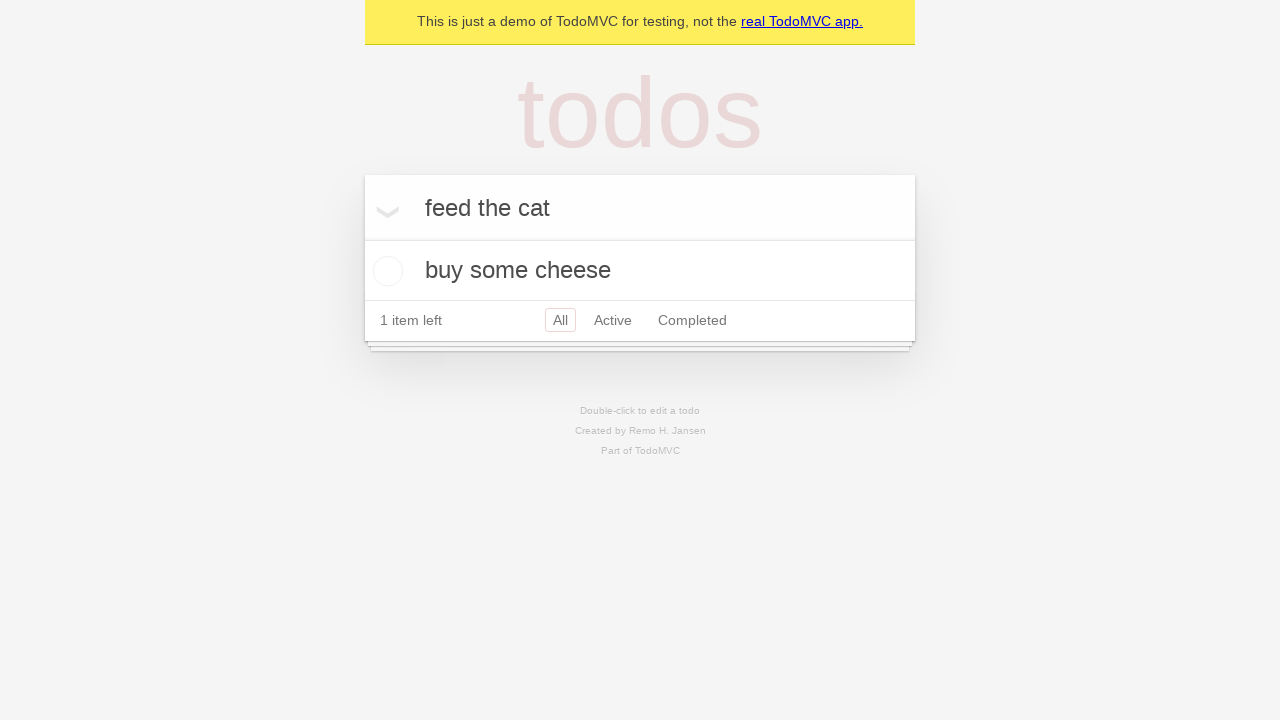

Pressed Enter to create second todo on internal:attr=[placeholder="What needs to be done?"i]
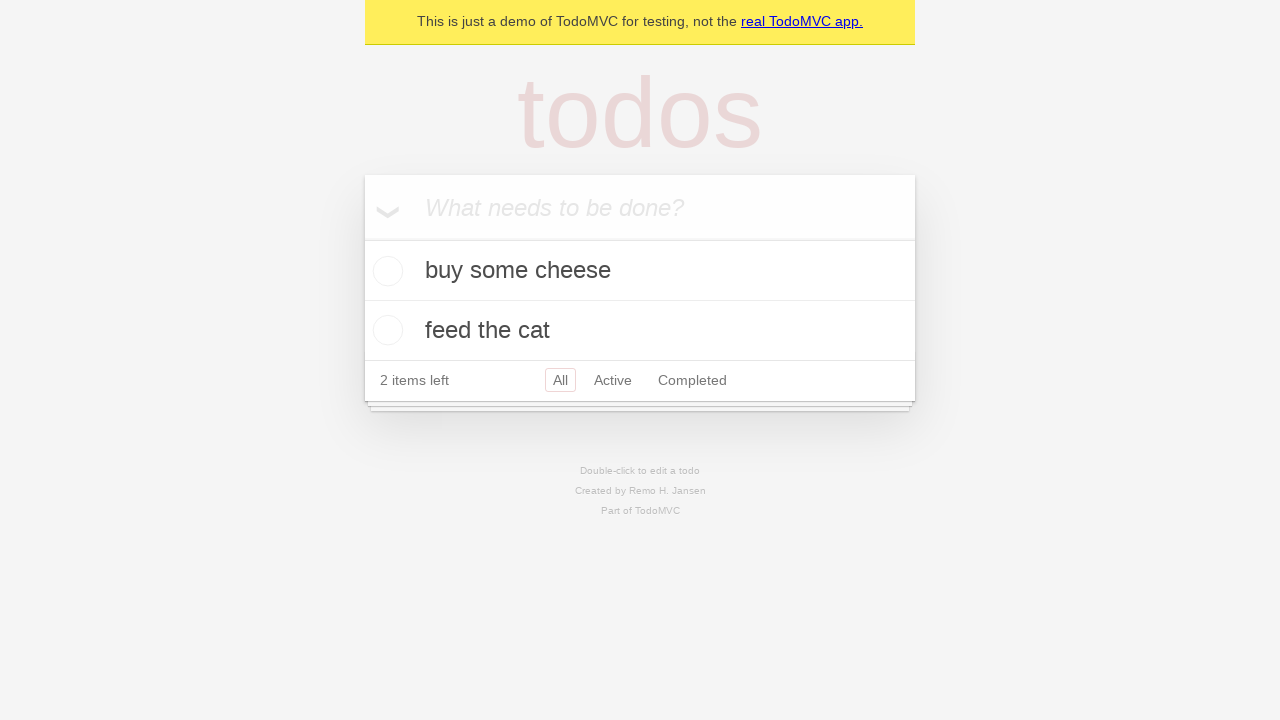

Filled input with third todo 'book a doctors appointment' on internal:attr=[placeholder="What needs to be done?"i]
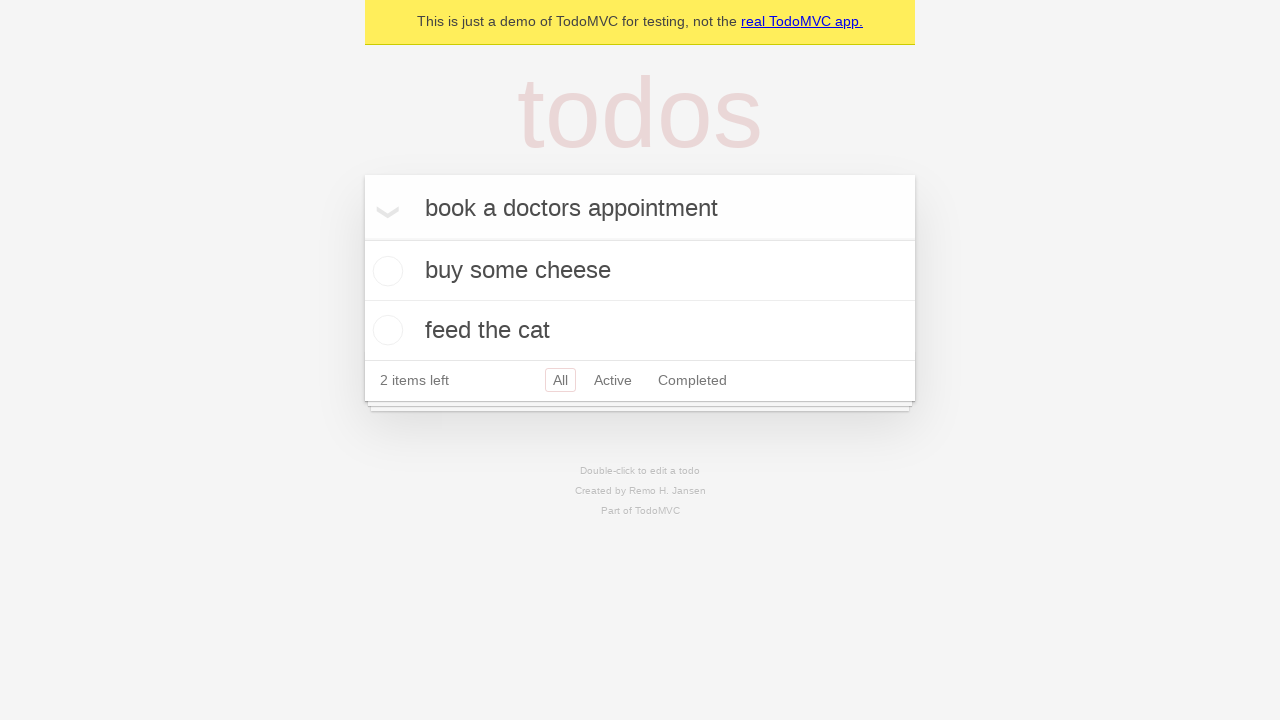

Pressed Enter to create third todo on internal:attr=[placeholder="What needs to be done?"i]
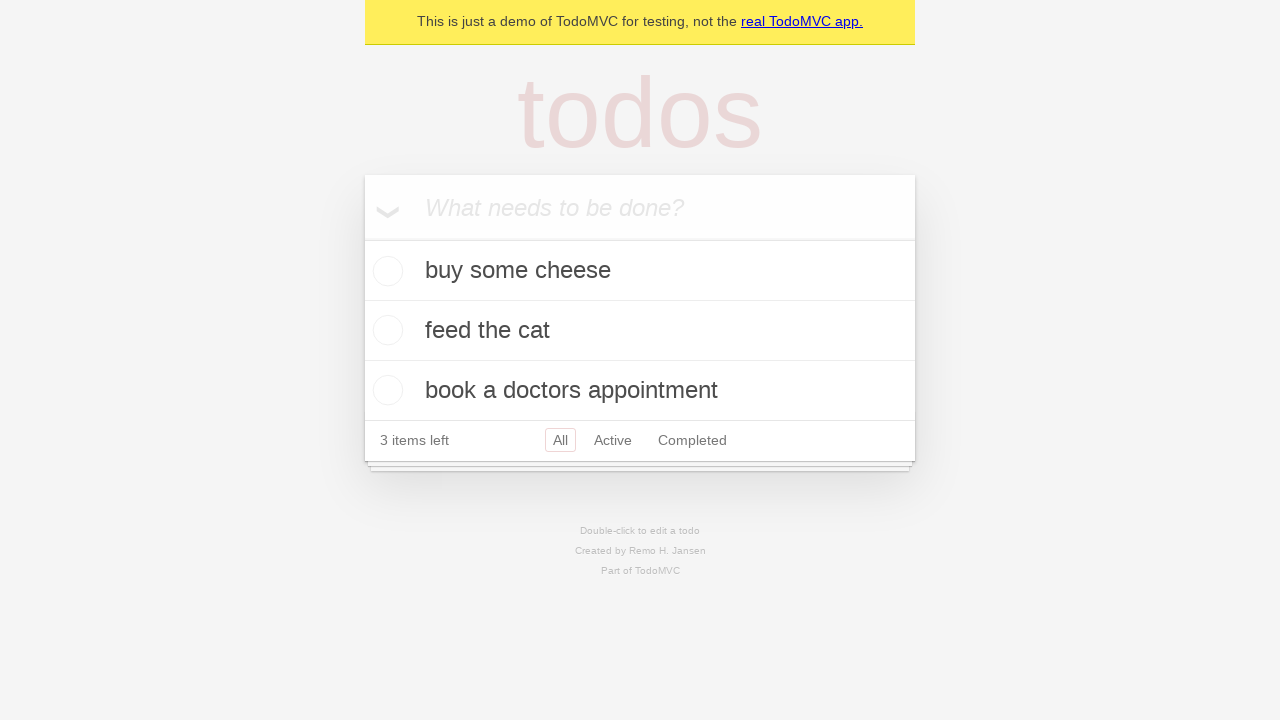

Double-clicked second todo to enter edit mode at (640, 331) on [data-testid='todo-item'] >> nth=1
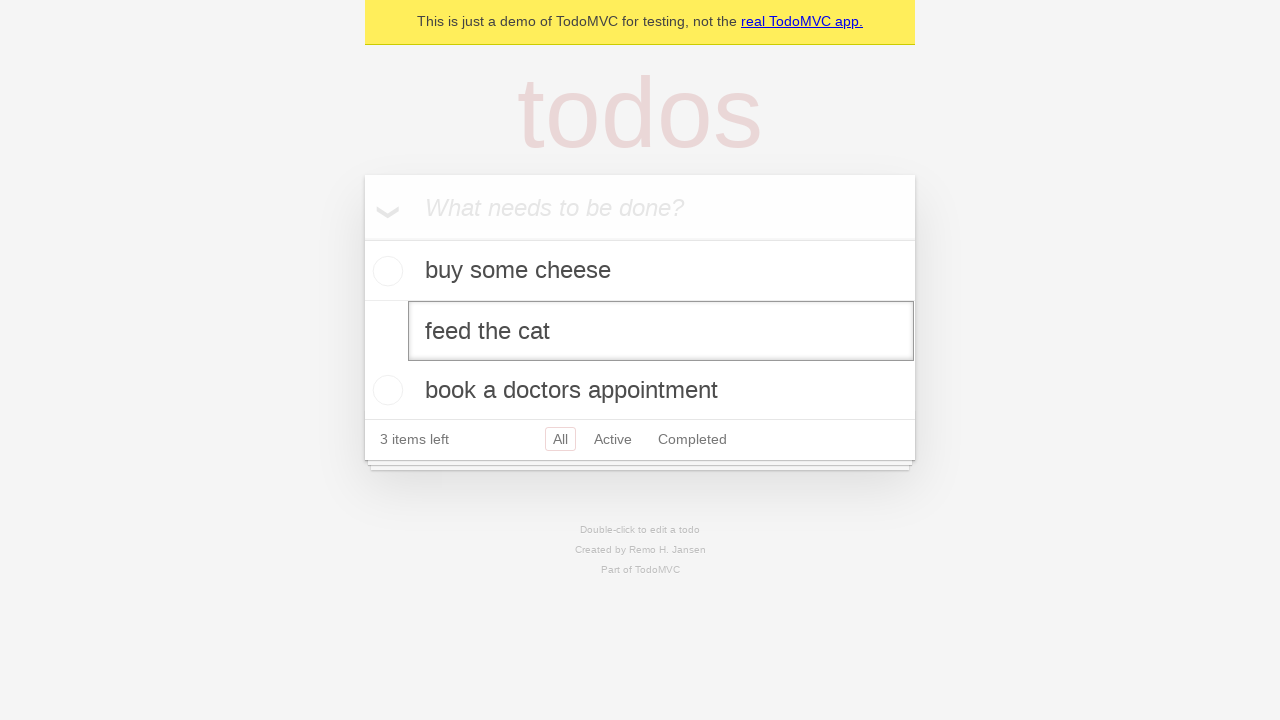

Filled edit textbox with 'buy some sausages' on [data-testid='todo-item'] >> nth=1 >> internal:role=textbox[name="Edit"i]
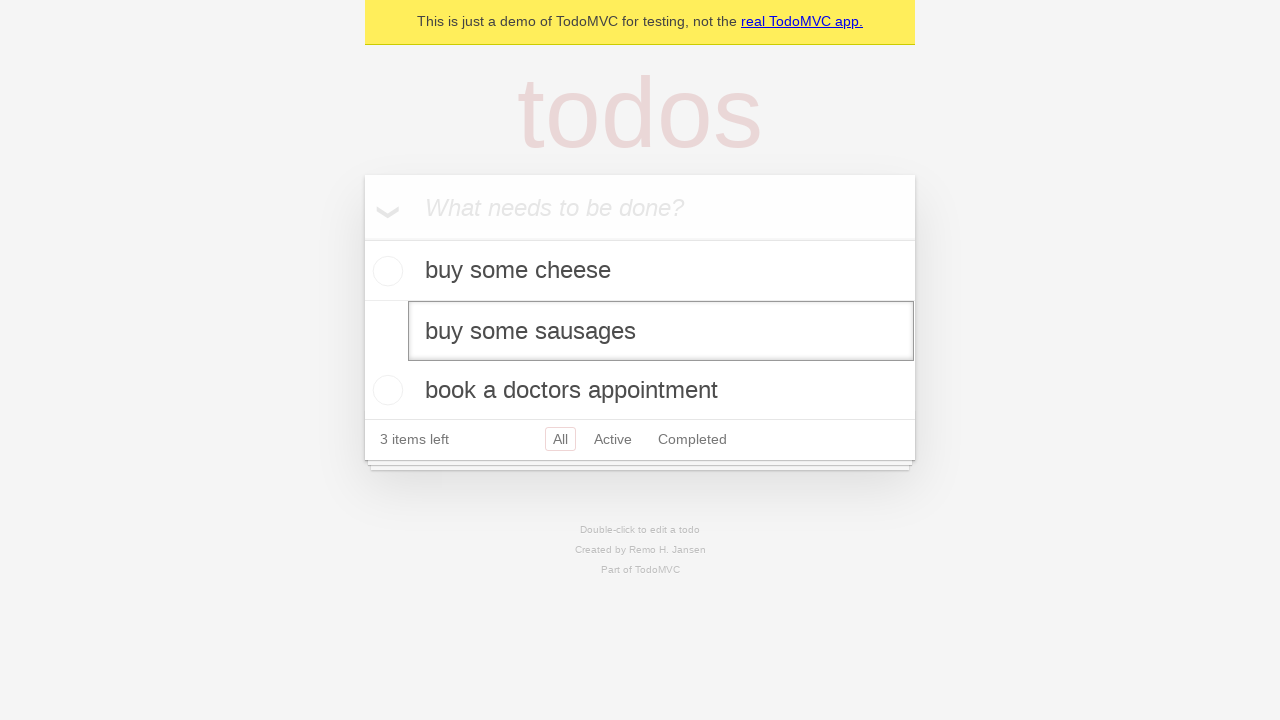

Dispatched blur event to trigger save on edit textbox
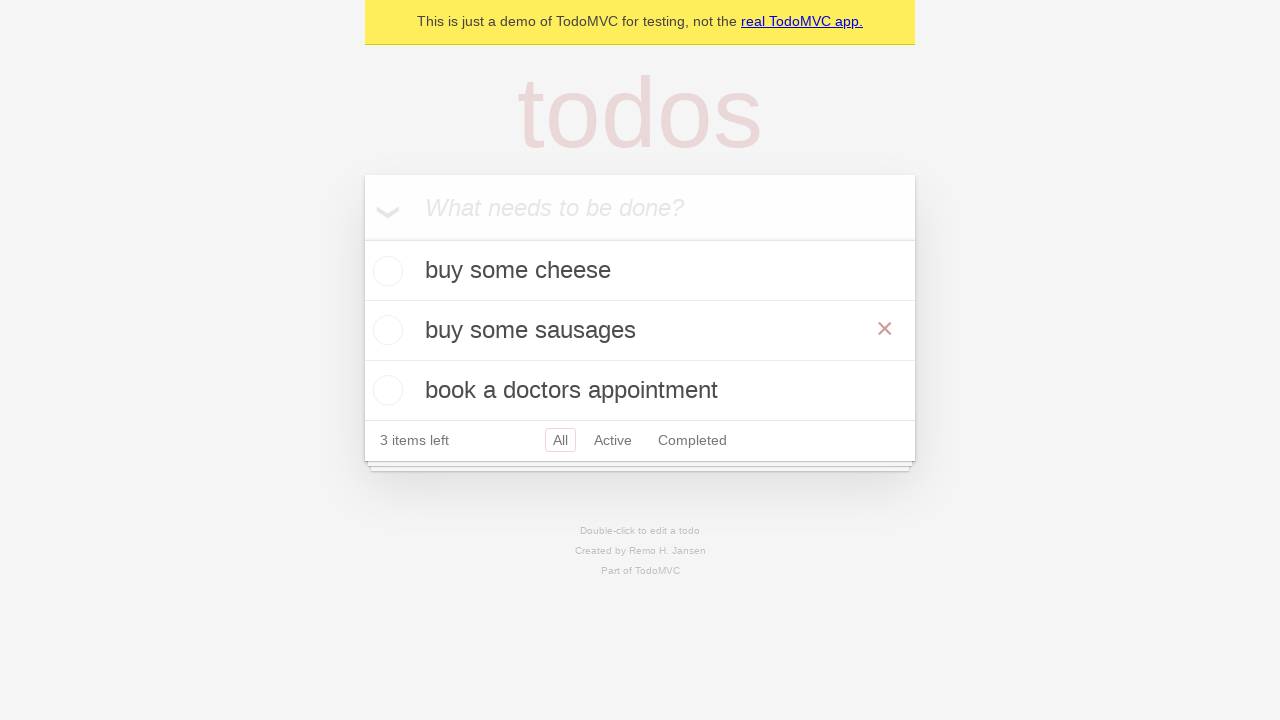

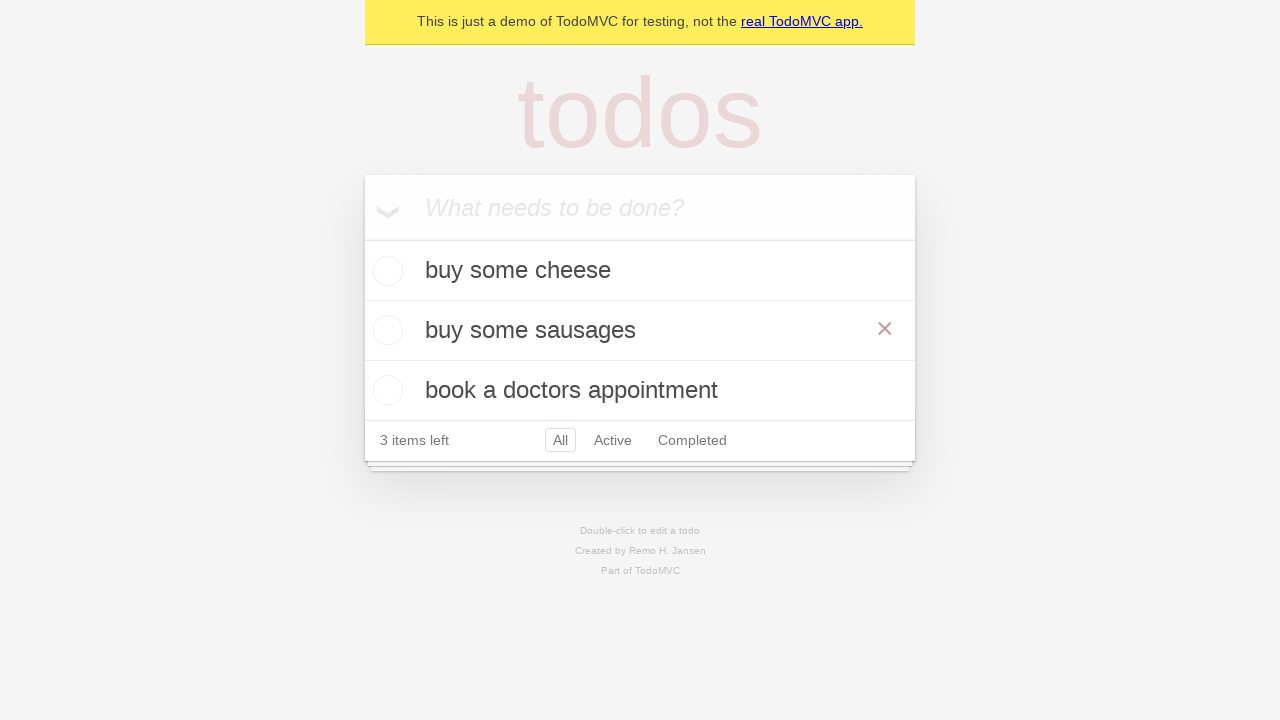